Tests opting out of A/B tests by adding an opt-out cookie before visiting the A/B test page, then verifying the page shows "No A/B Test" heading.

Starting URL: http://the-internet.herokuapp.com

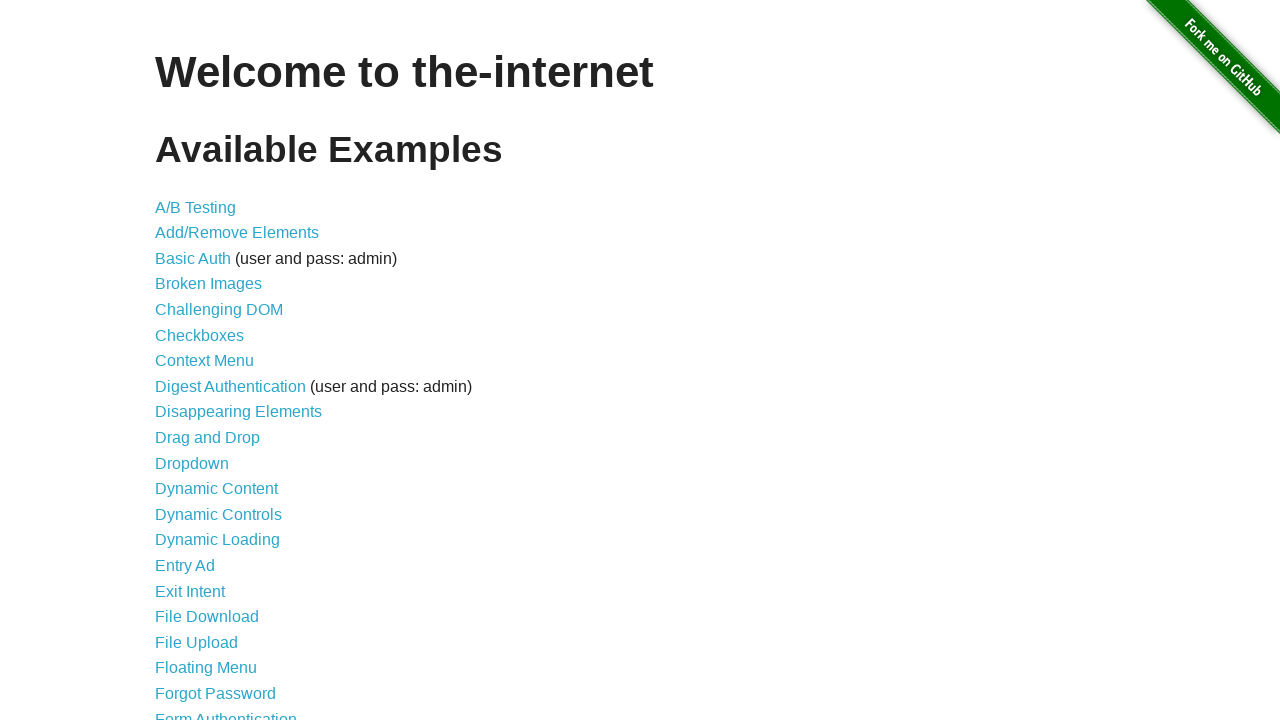

Added optimizelyOptOut cookie to opt out of A/B testing
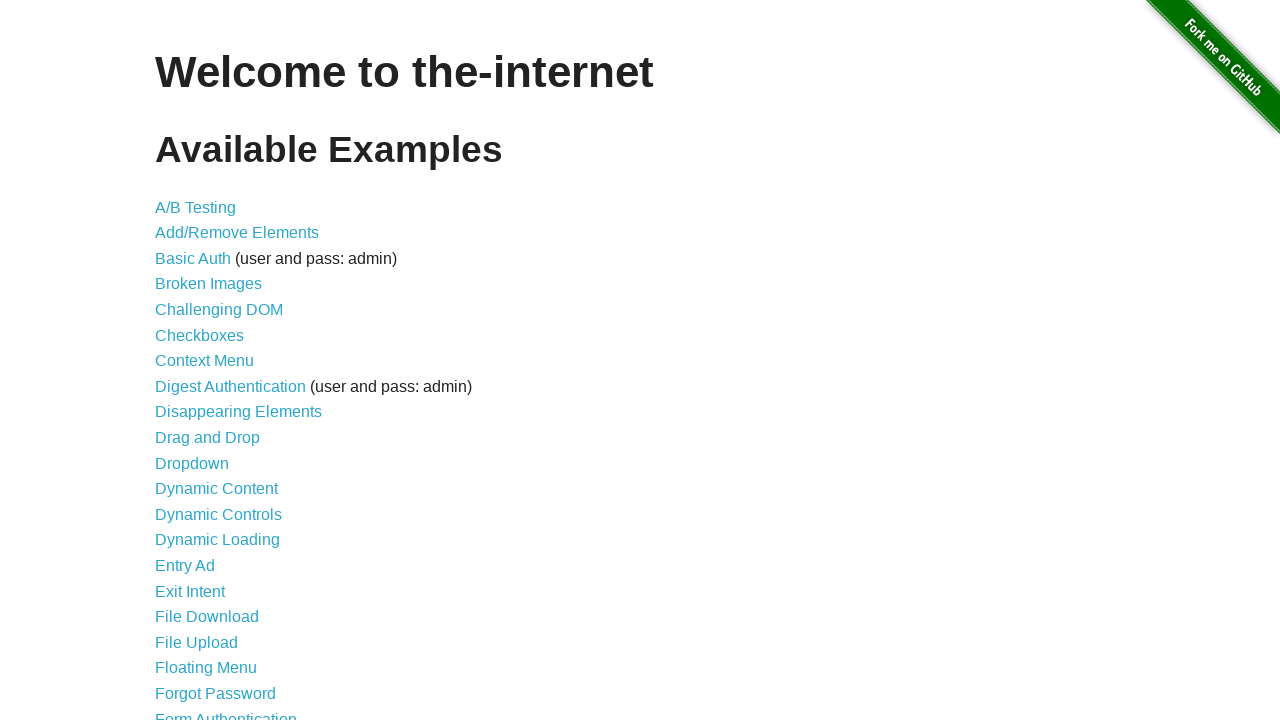

Navigated to A/B test page at /abtest
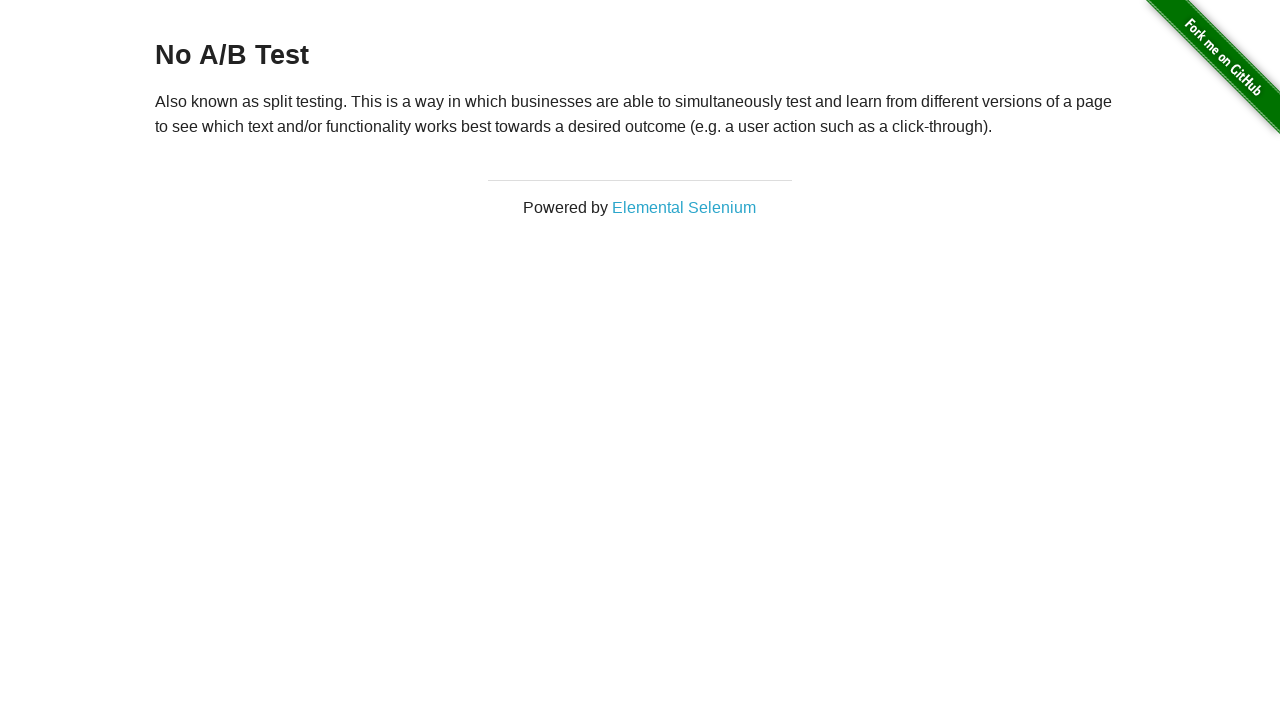

Retrieved heading text from page
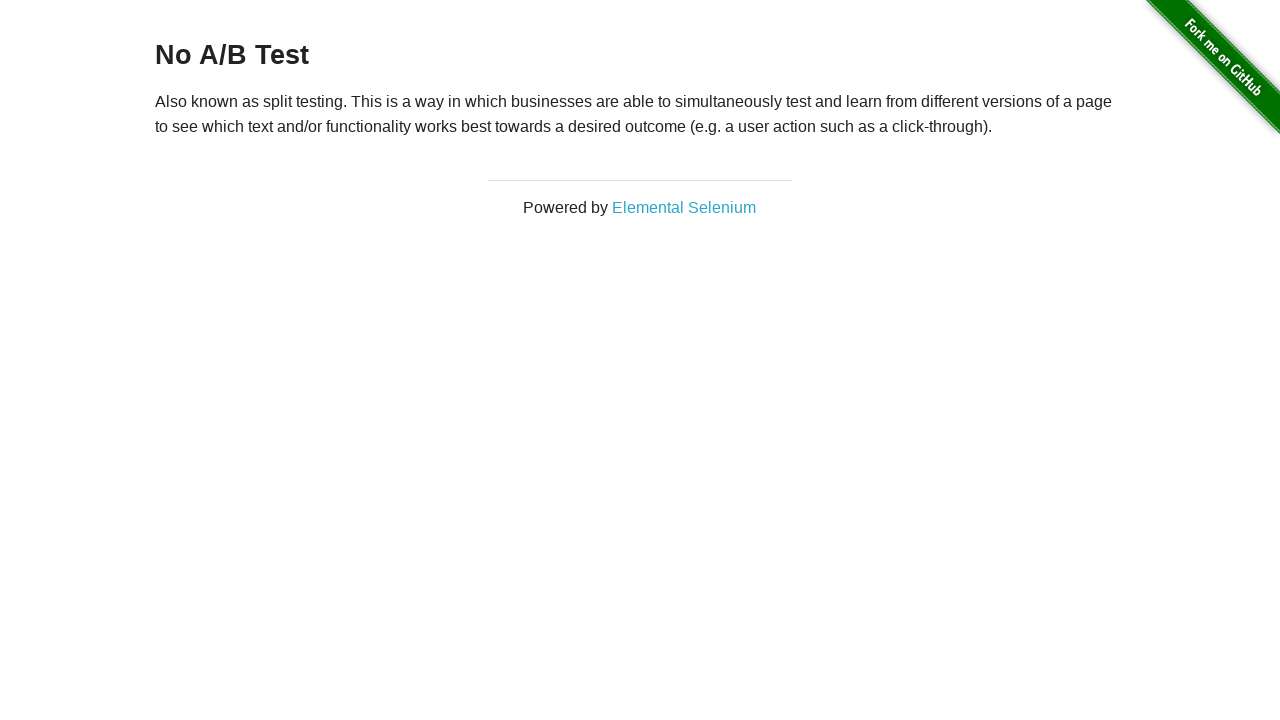

Verified page displays 'No A/B Test' heading, confirming opt-out cookie worked
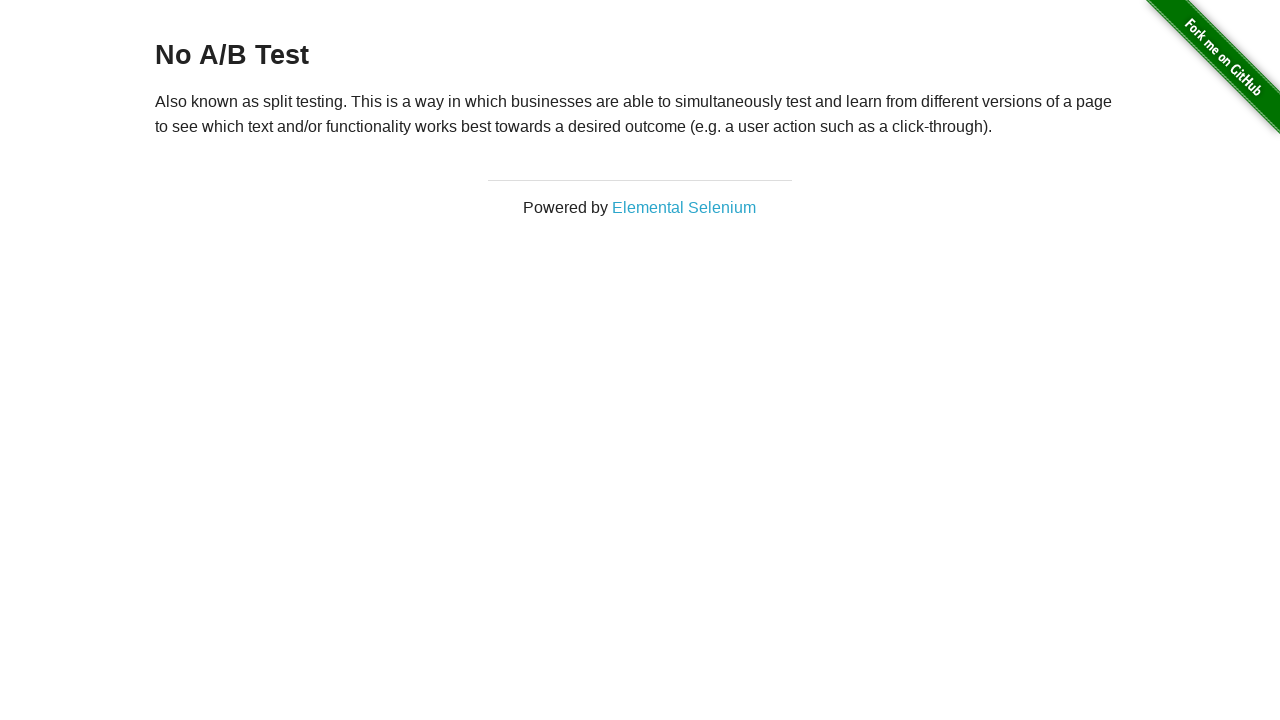

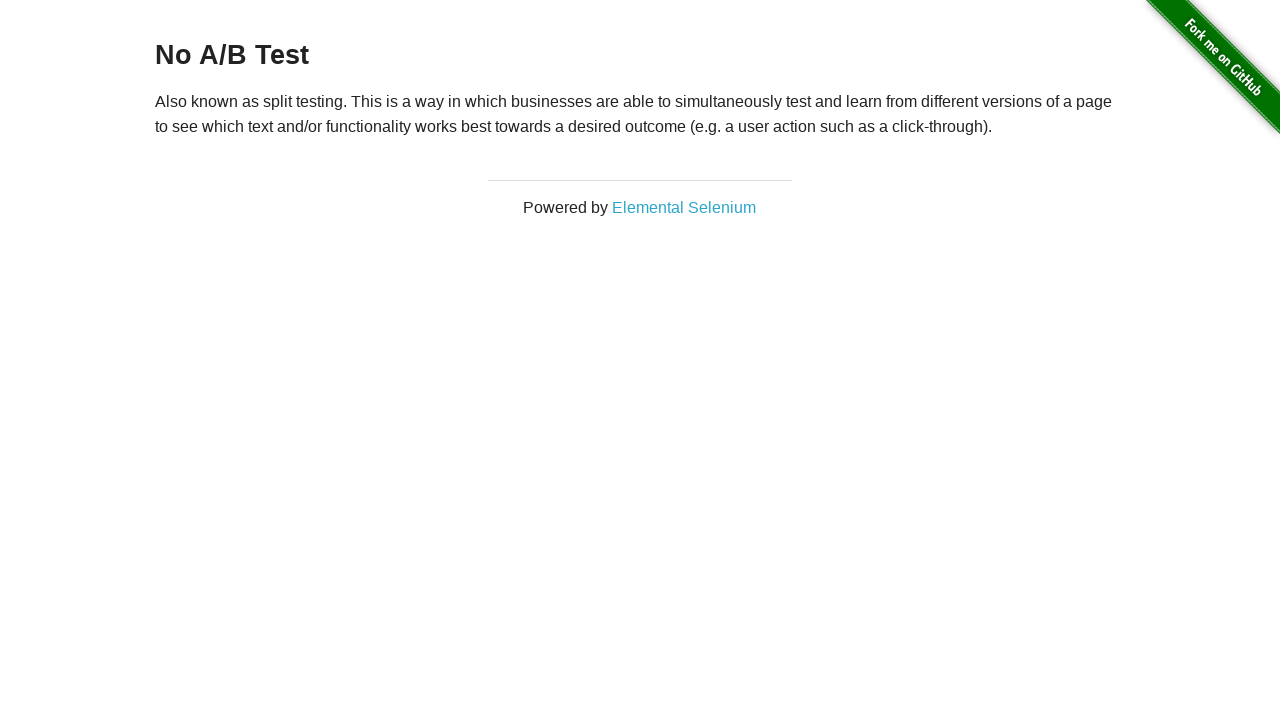